Tests opting out of A/B tests by adding an opt-out cookie on the homepage before navigating to the A/B test page

Starting URL: http://the-internet.herokuapp.com

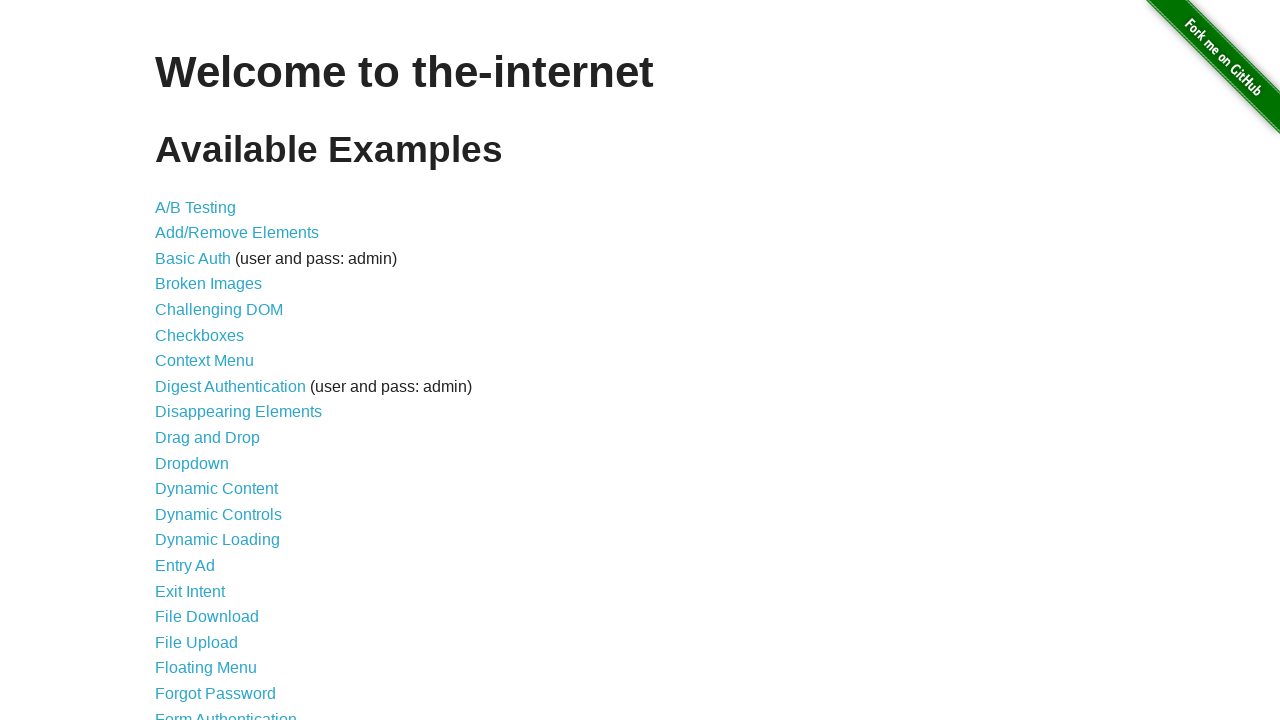

Added optimizelyOptOut cookie to opt out of A/B tests
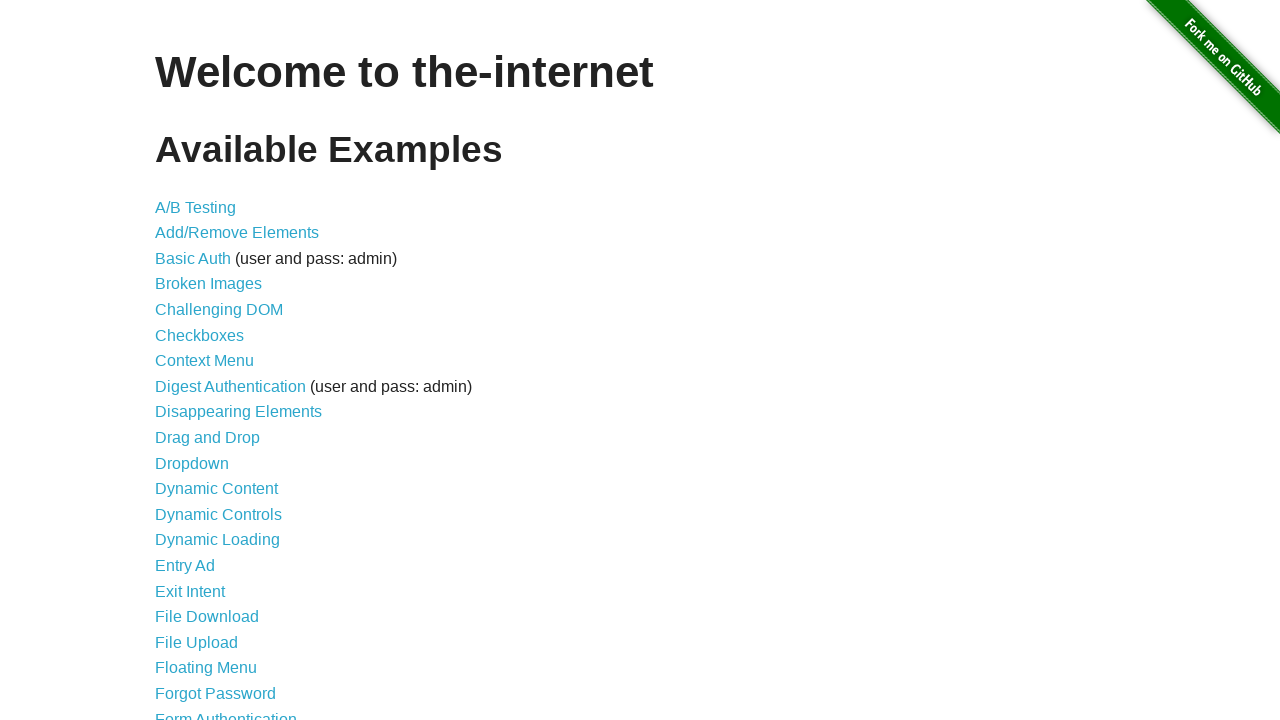

Navigated to A/B test page at /abtest
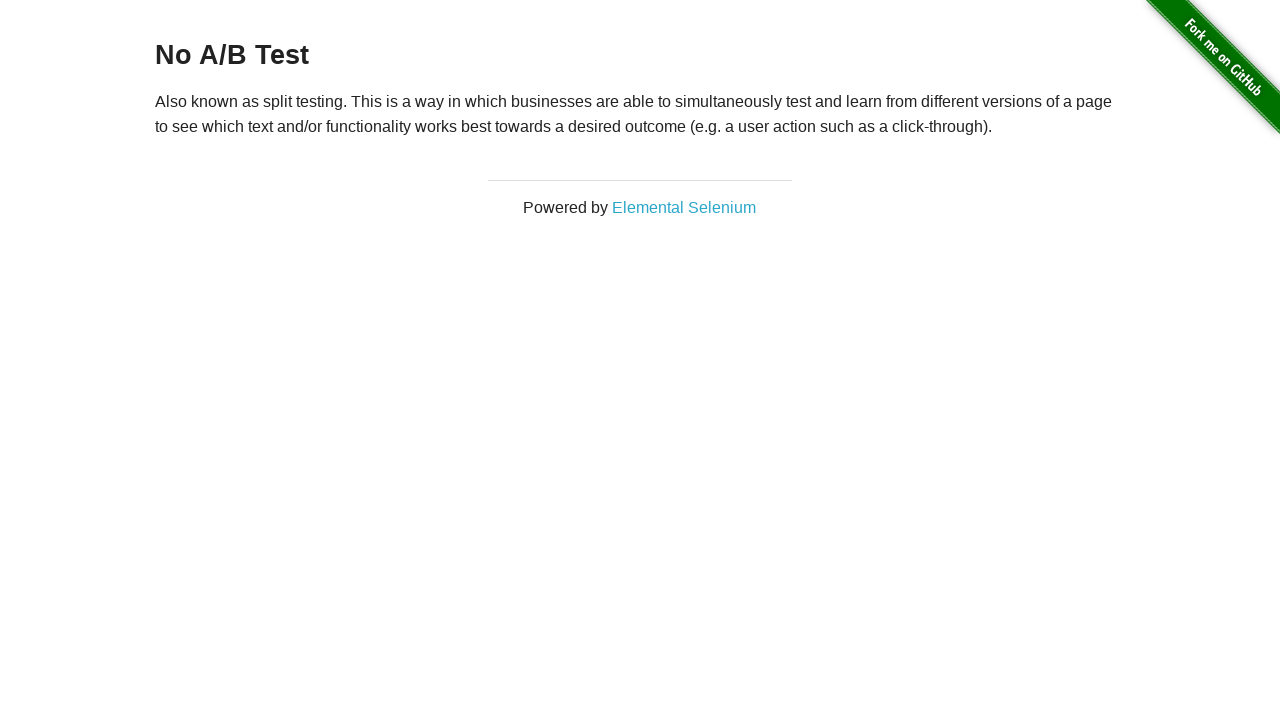

Retrieved heading text from page
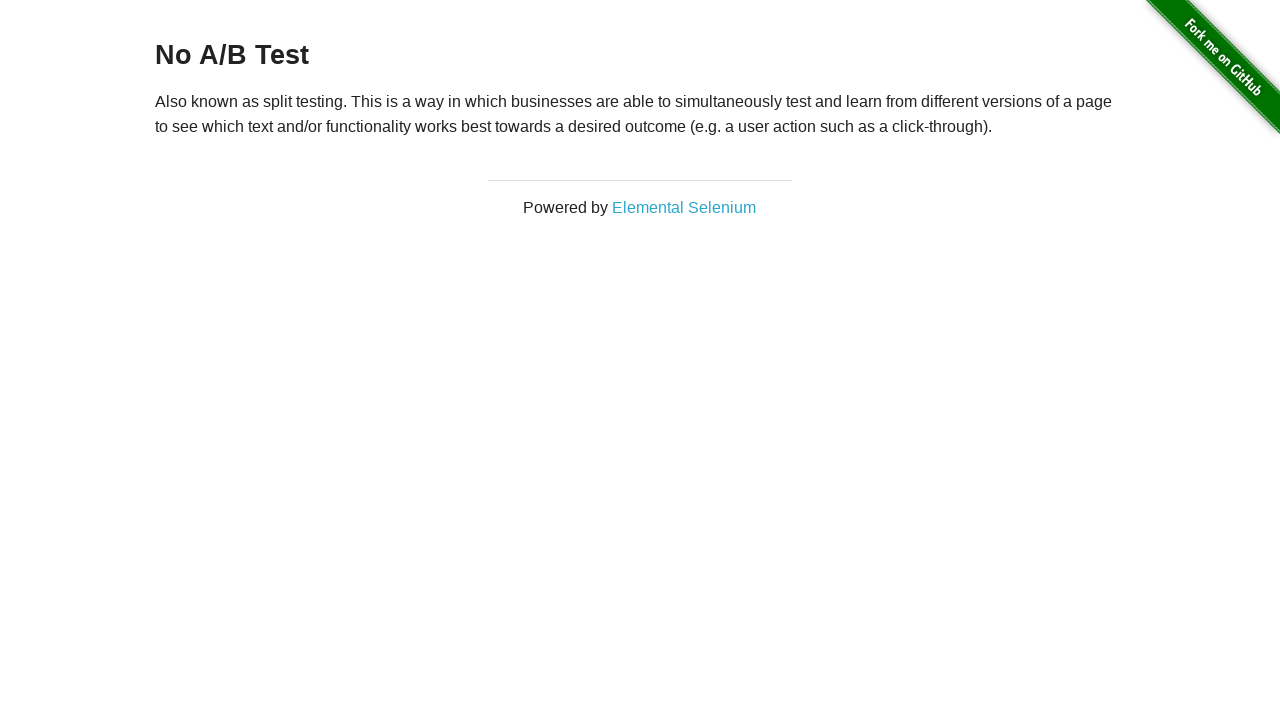

Verified heading text is 'No A/B Test', confirming opt-out cookie worked
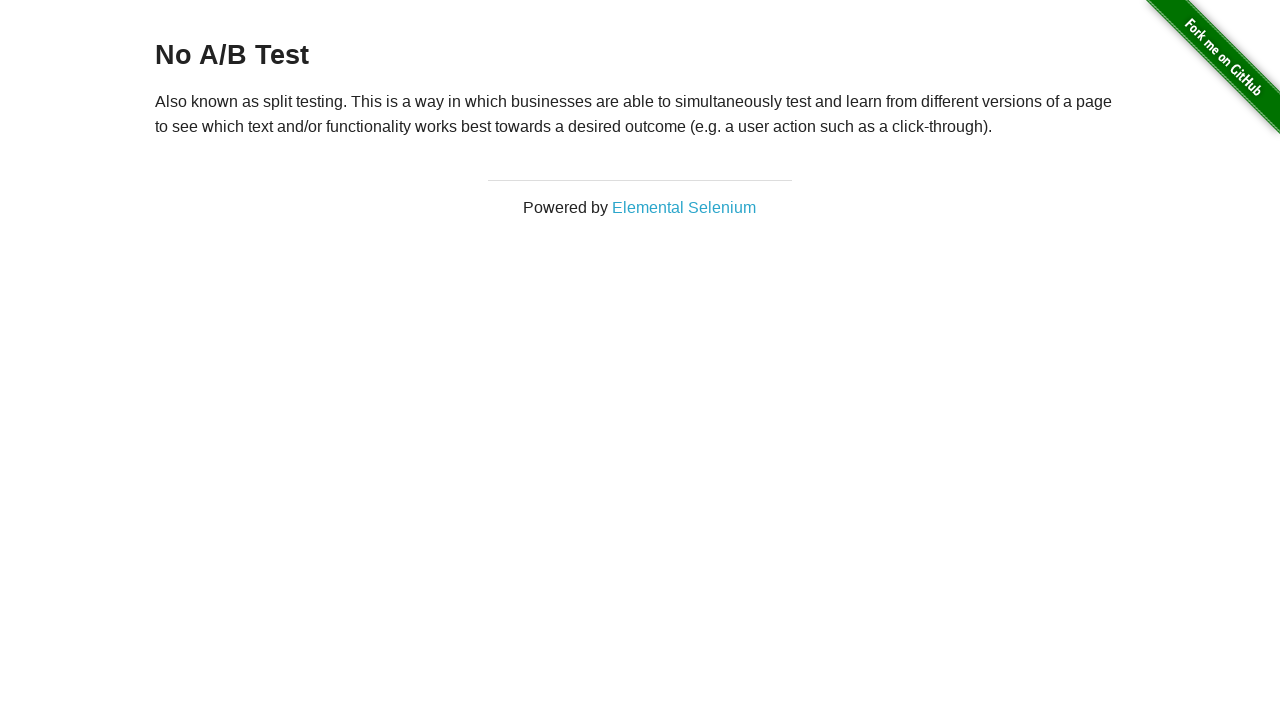

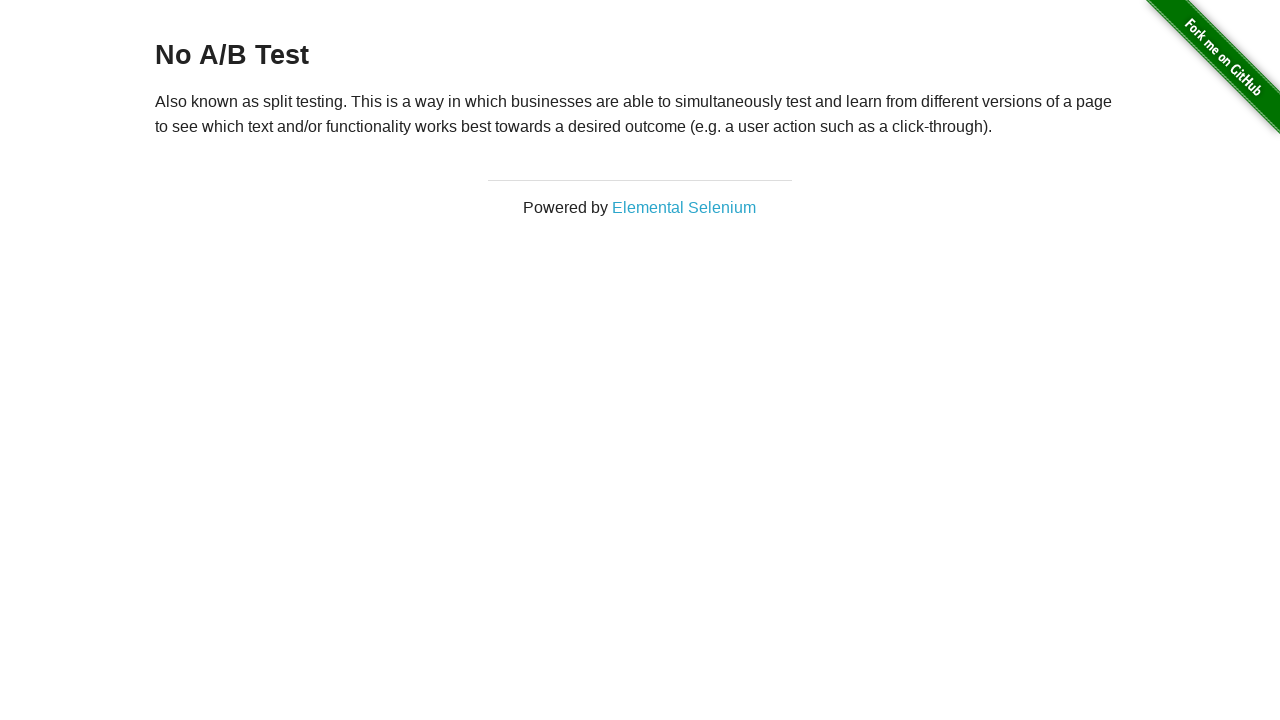